Waits for a dynamic price to decrease to $100, clicks the Book button, solves a mathematical equation using a value from the page, submits the answer, and handles the resulting alert dialog.

Starting URL: https://suninjuly.github.io/explicit_wait2.html

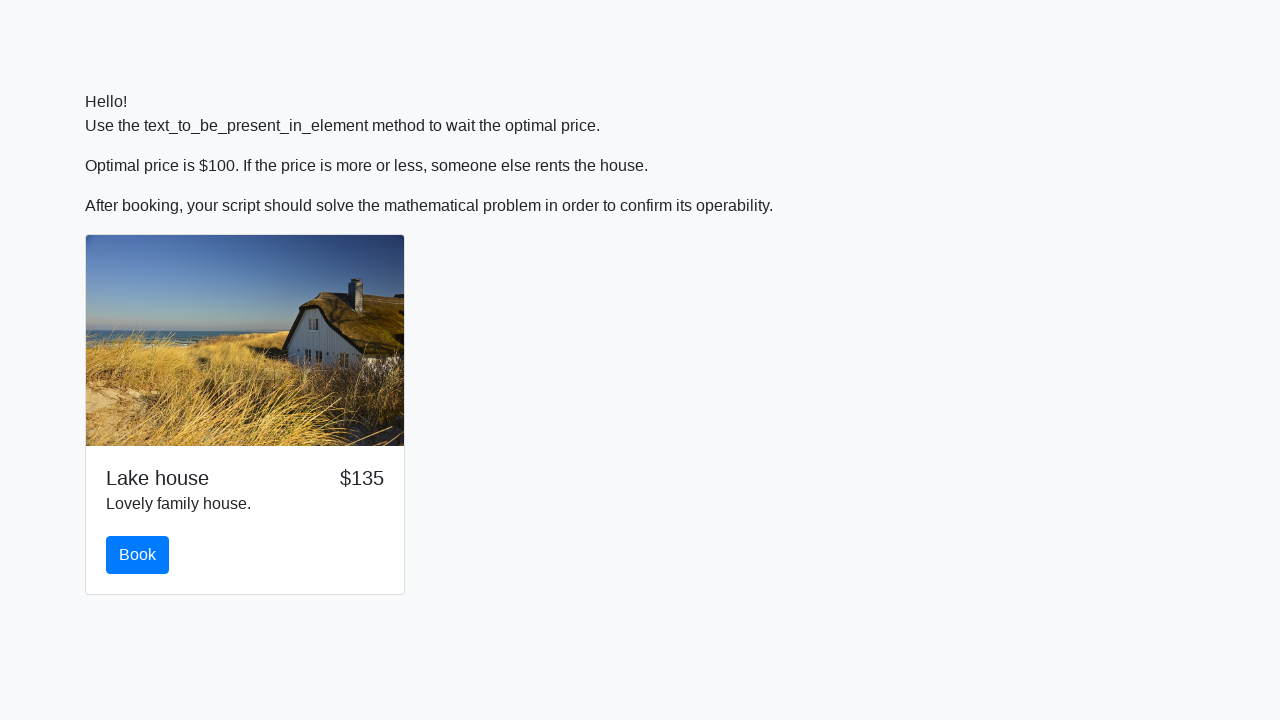

Waited for price to decrease to $100
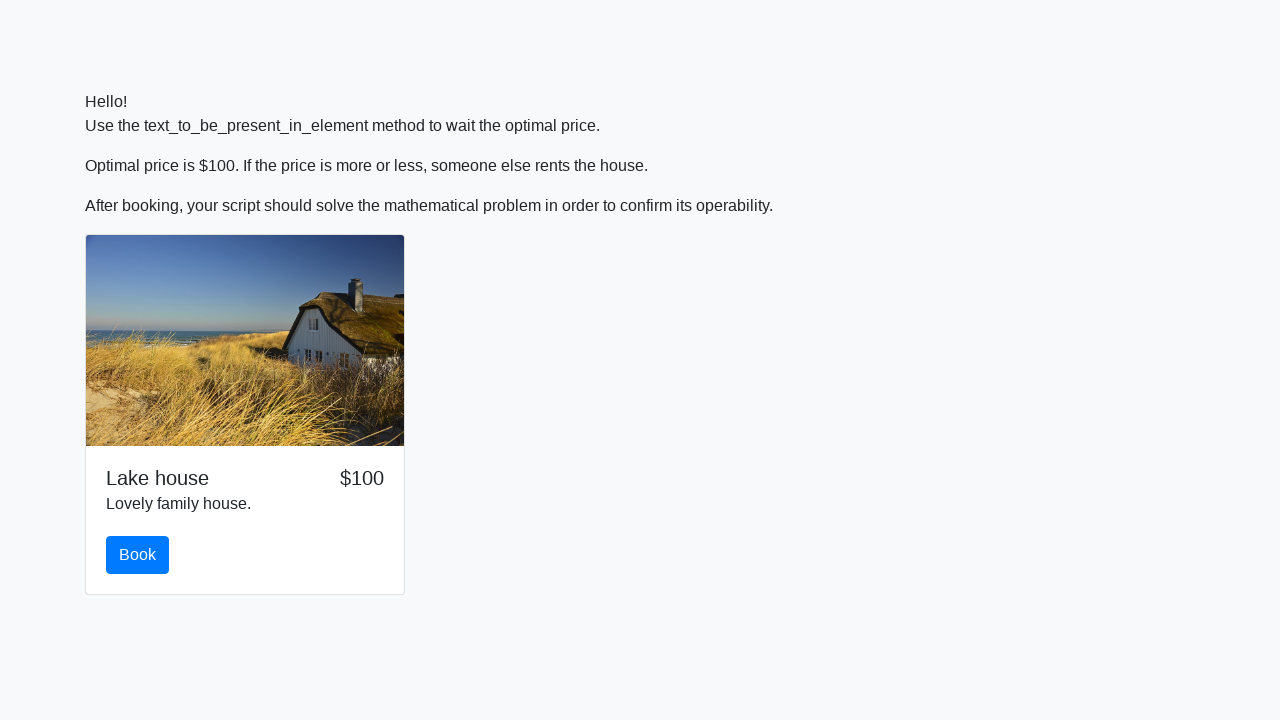

Clicked the Book button at (138, 555) on #book
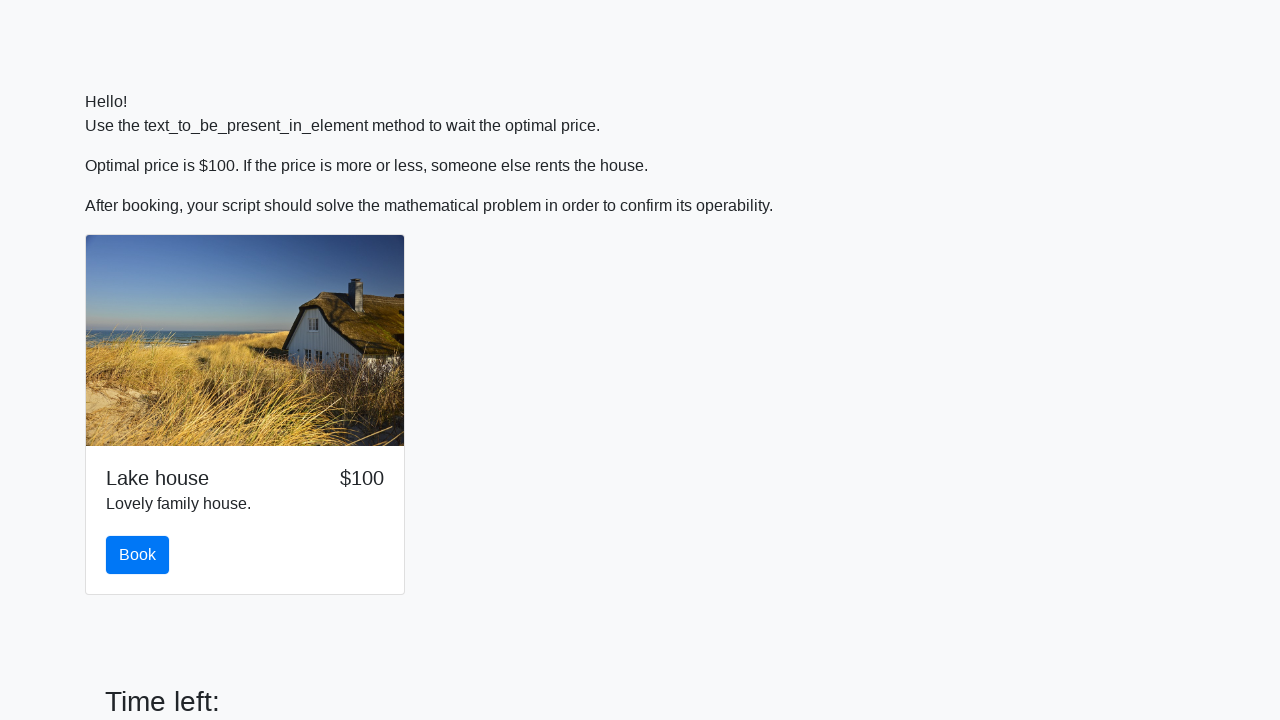

Scrolled down to view the form
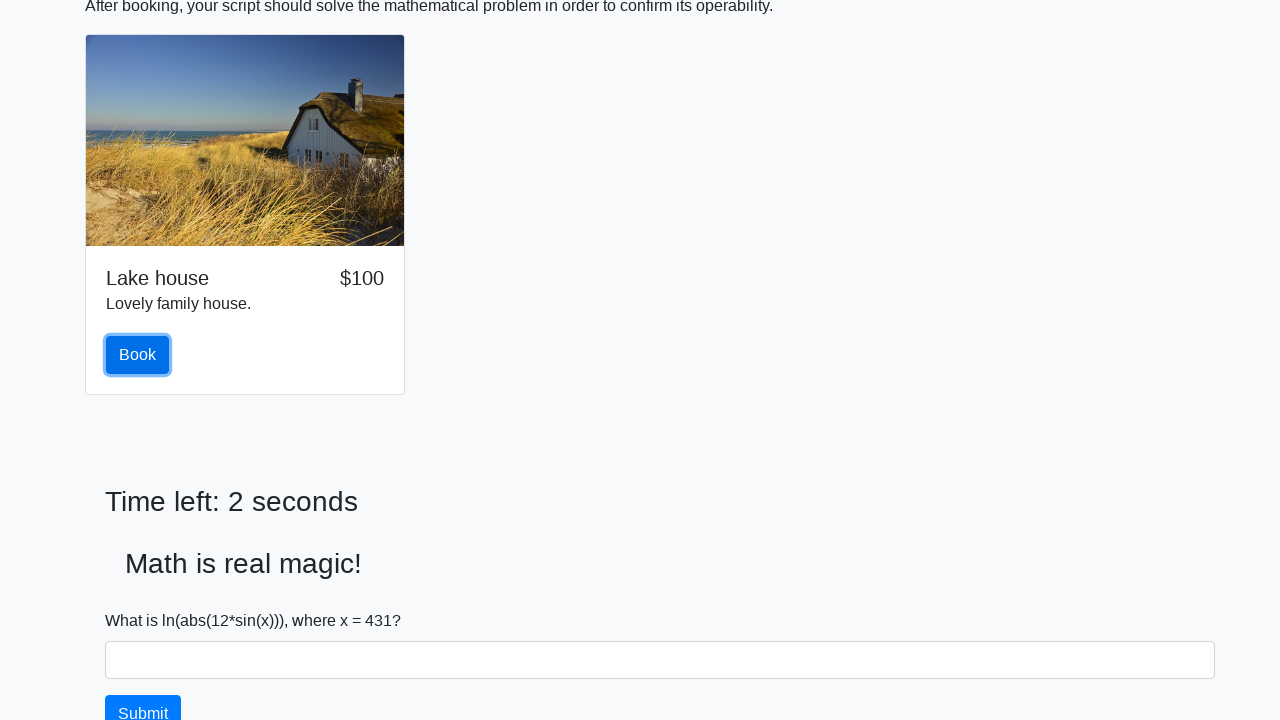

Retrieved x value from page: 431
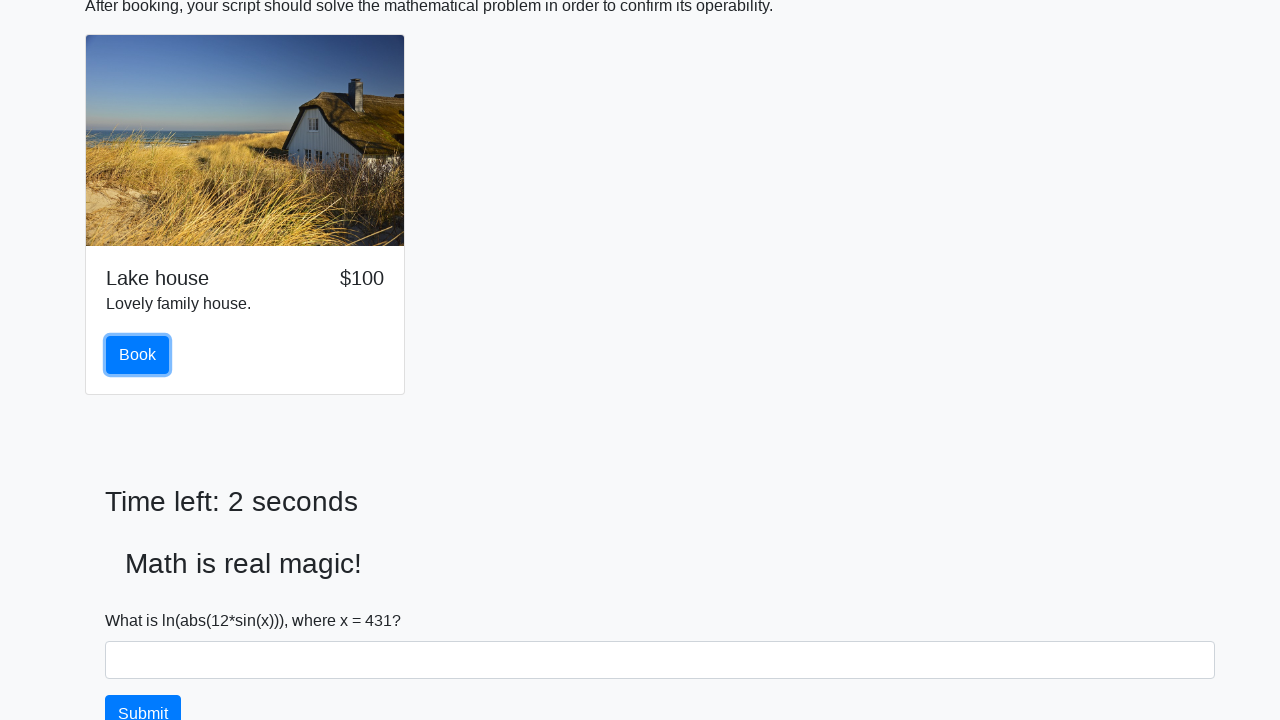

Calculated answer using mathematical equation: 1.915979495073791
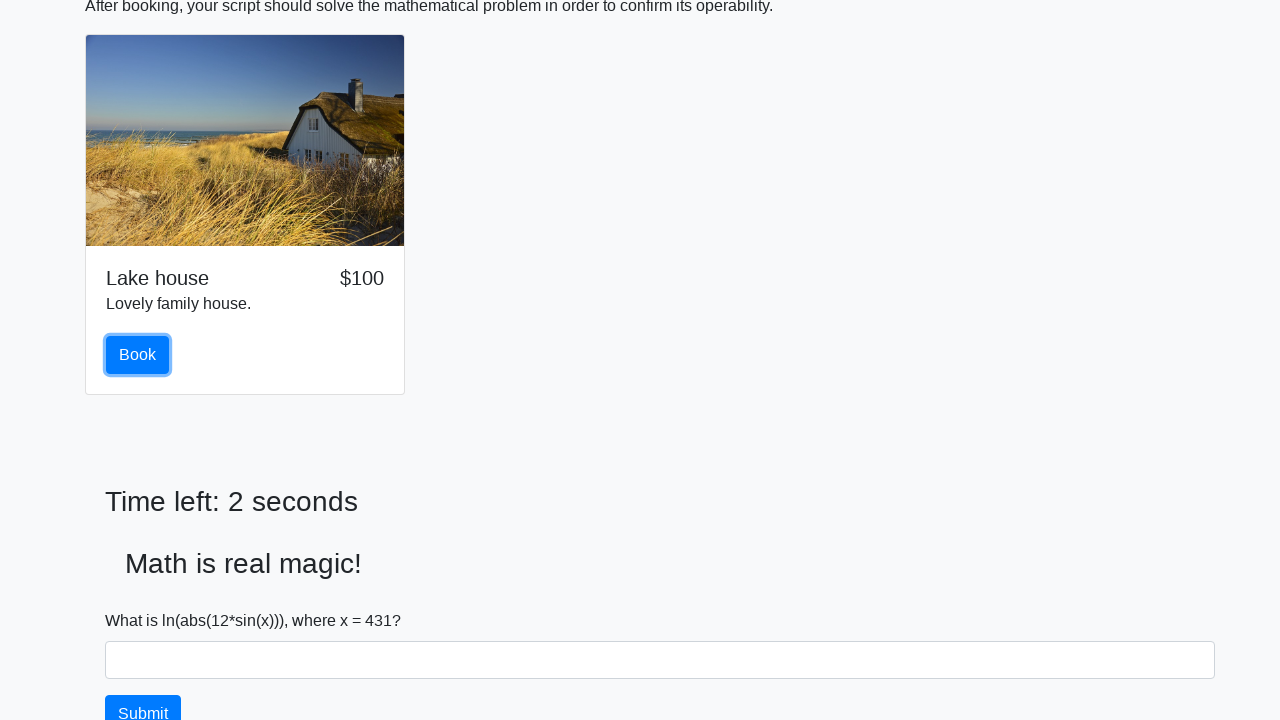

Filled in the calculated answer on #answer
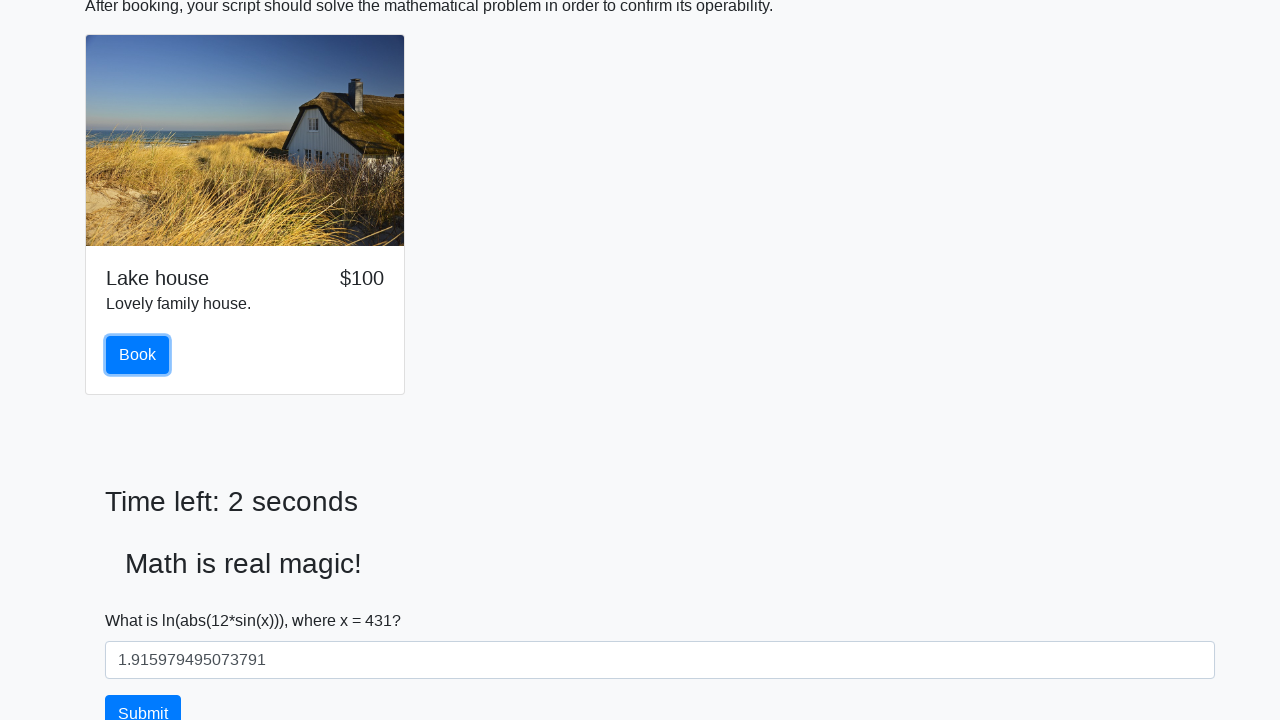

Clicked the solve button at (143, 701) on #solve
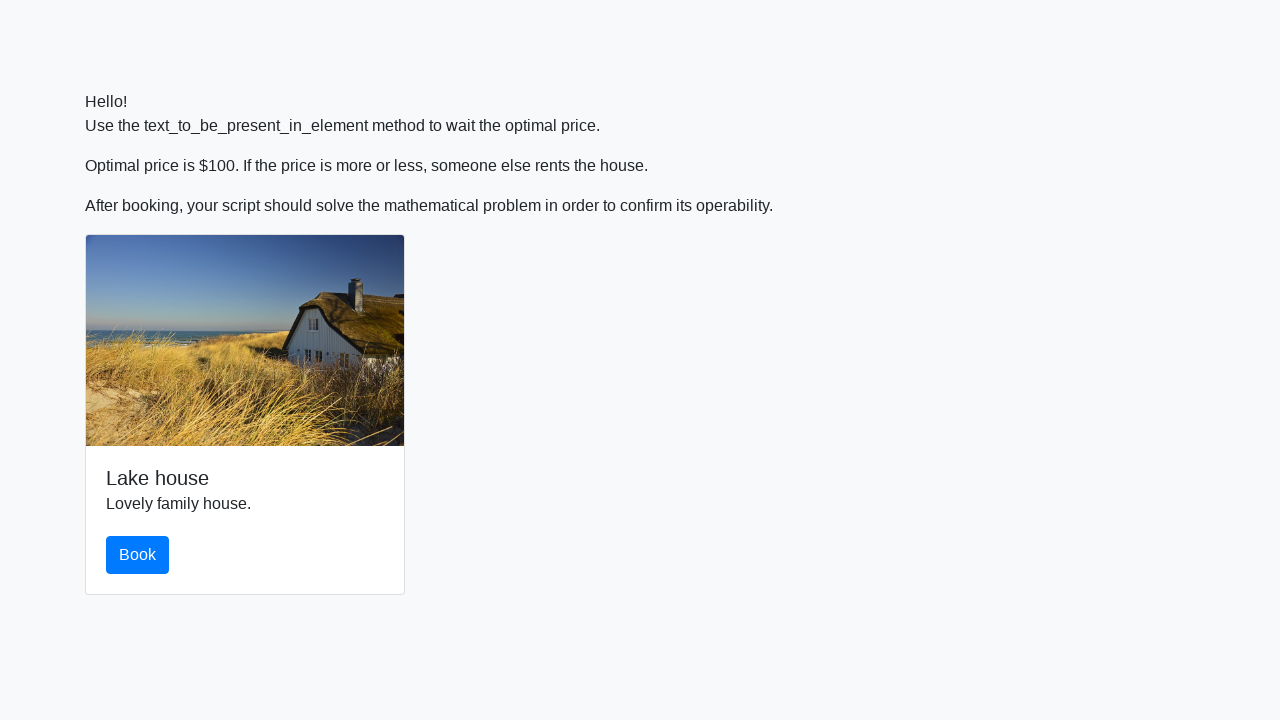

Alert dialog handler registered and accepted
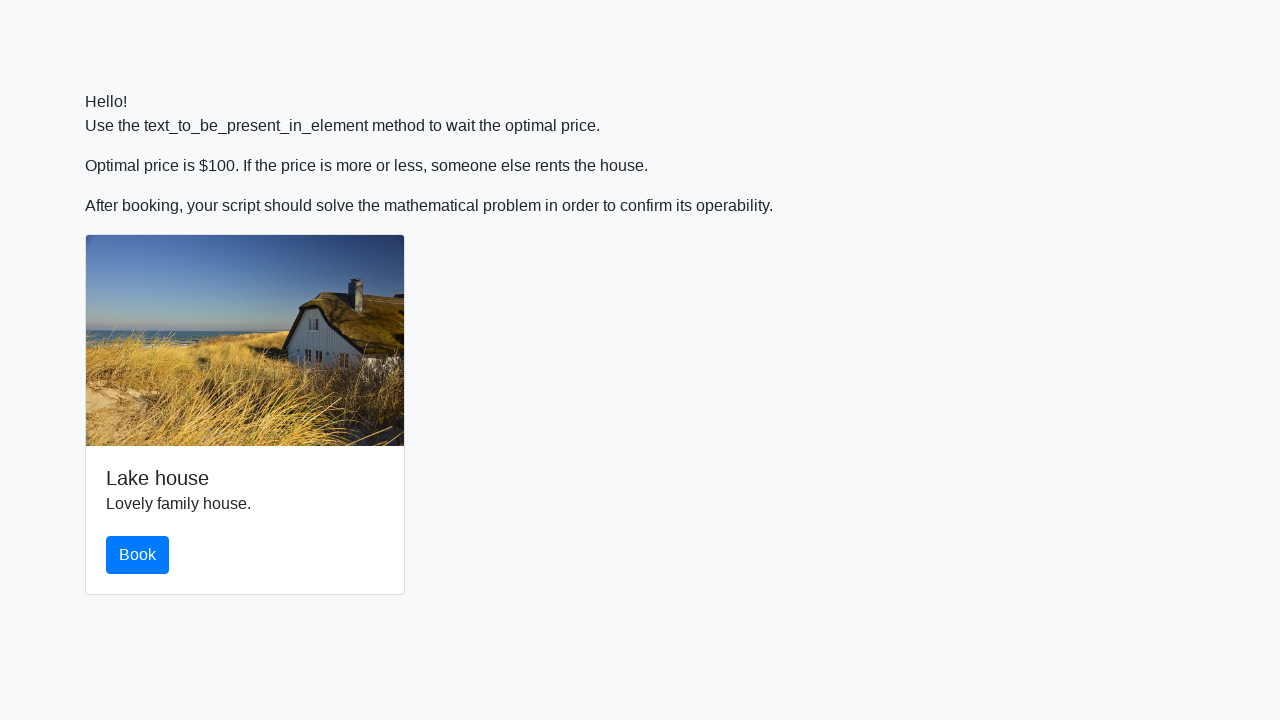

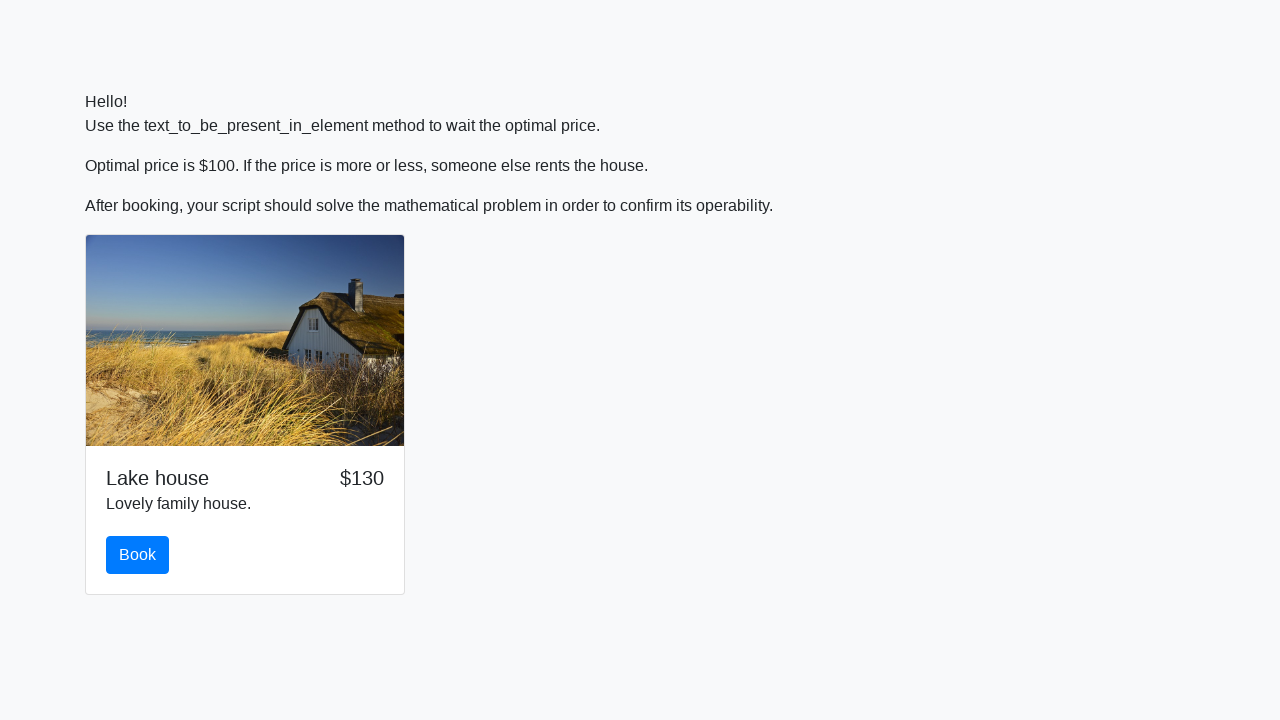